Navigates to a practice automation page and verifies that hyperlinks are present by finding all anchor tags

Starting URL: https://rahulshettyacademy.com/AutomationPractice/

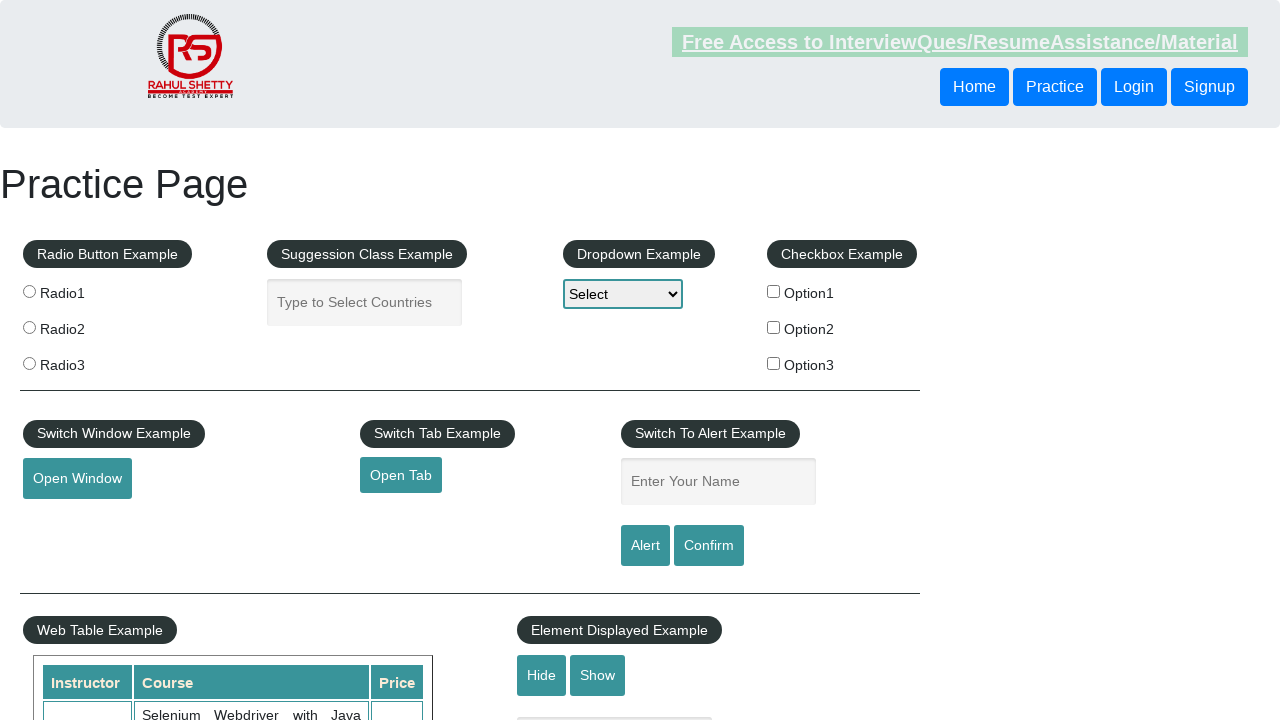

Navigated to https://rahulshettyacademy.com/AutomationPractice/ and waited for network to be idle
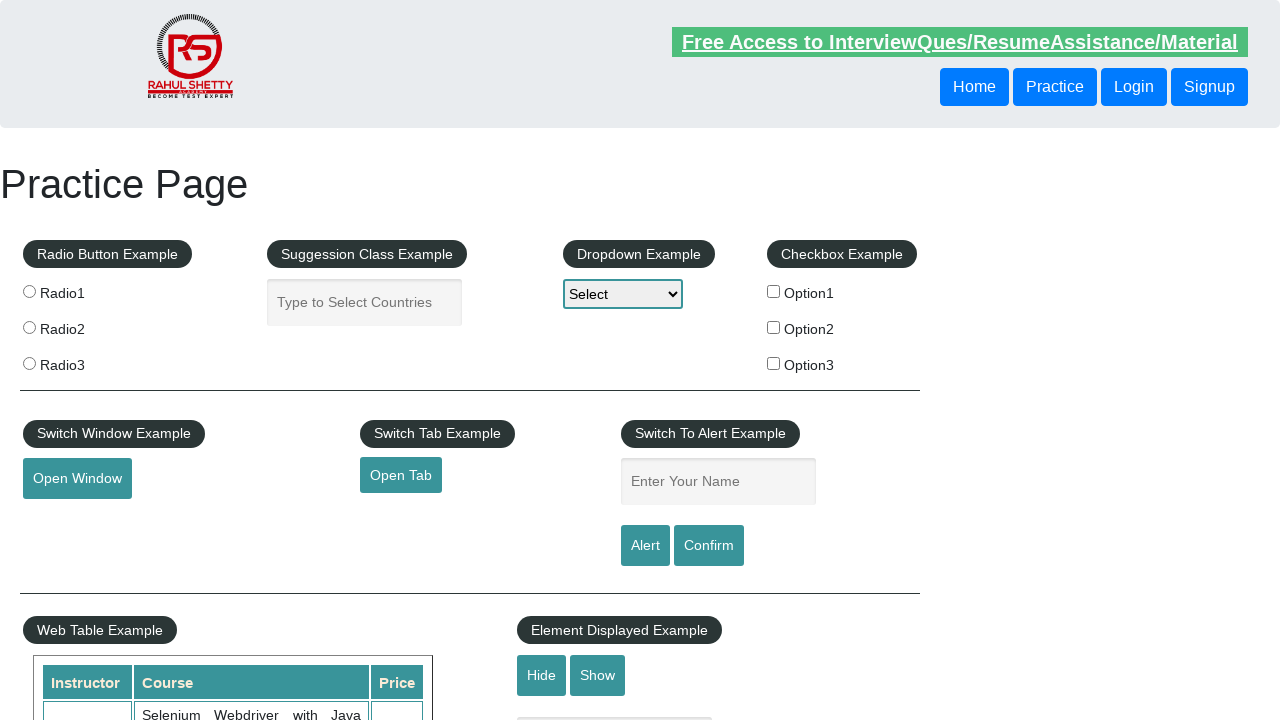

Found all anchor tags on the page
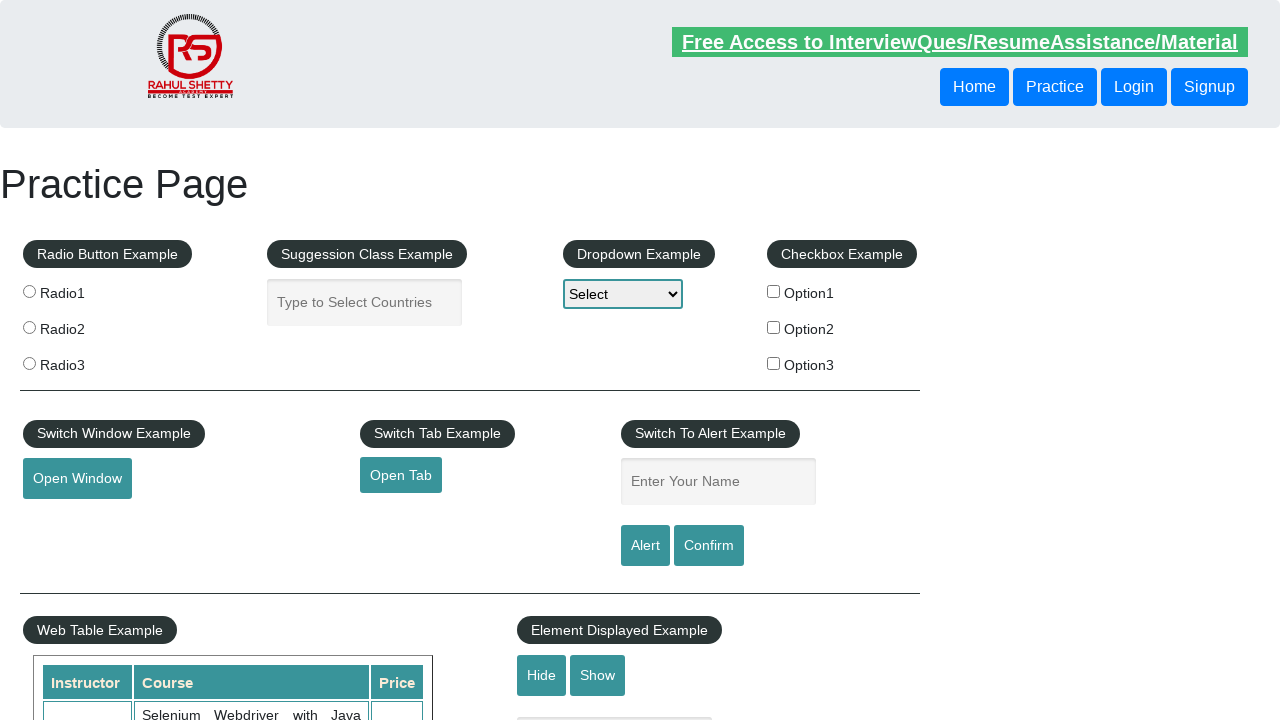

Verified that hyperlinks are present - found 27 anchor tags
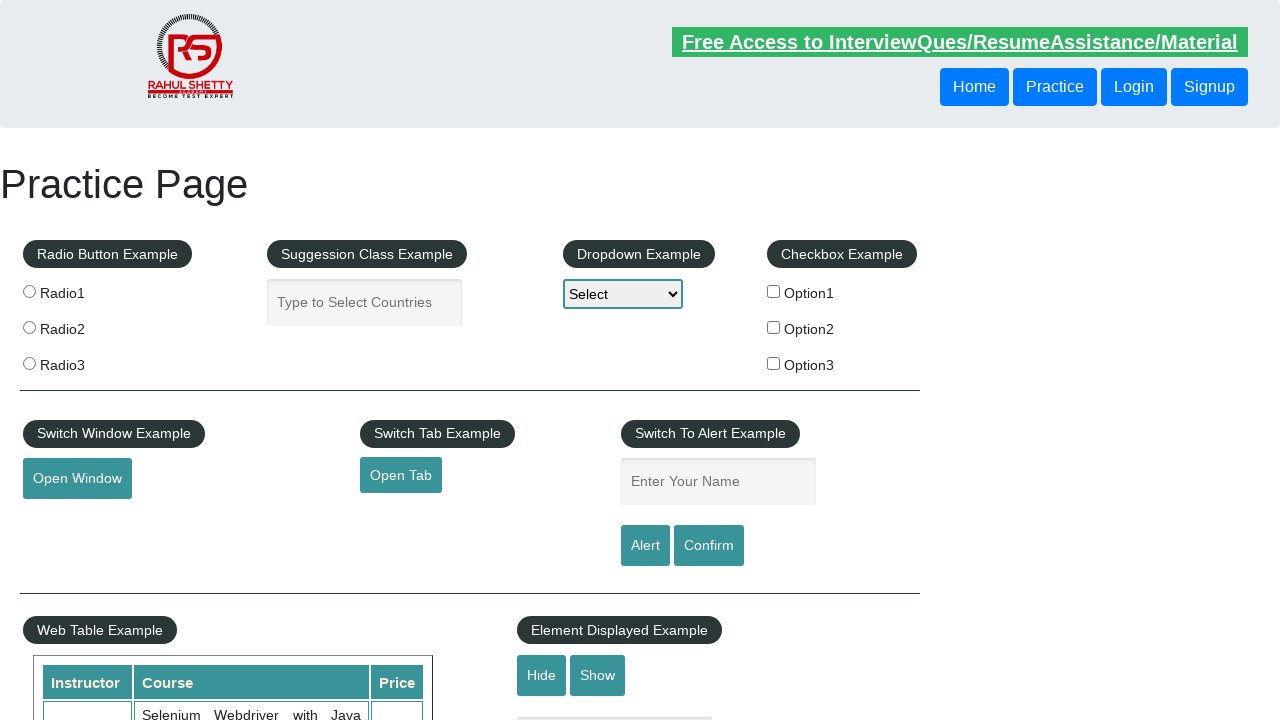

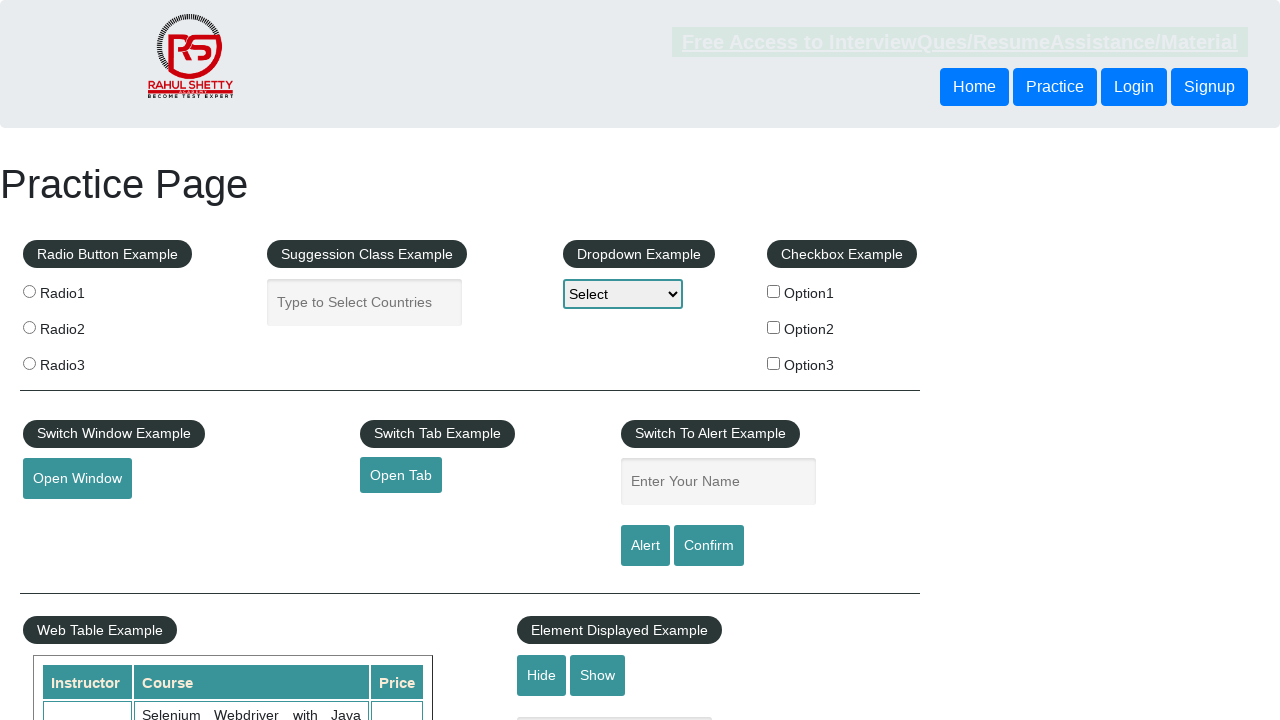